Tests radio button handling by clicking on various radio buttons (hockey, football, yellow) and verifying they become selected on a practice form page.

Starting URL: https://practice.cydeo.com/radio_buttons

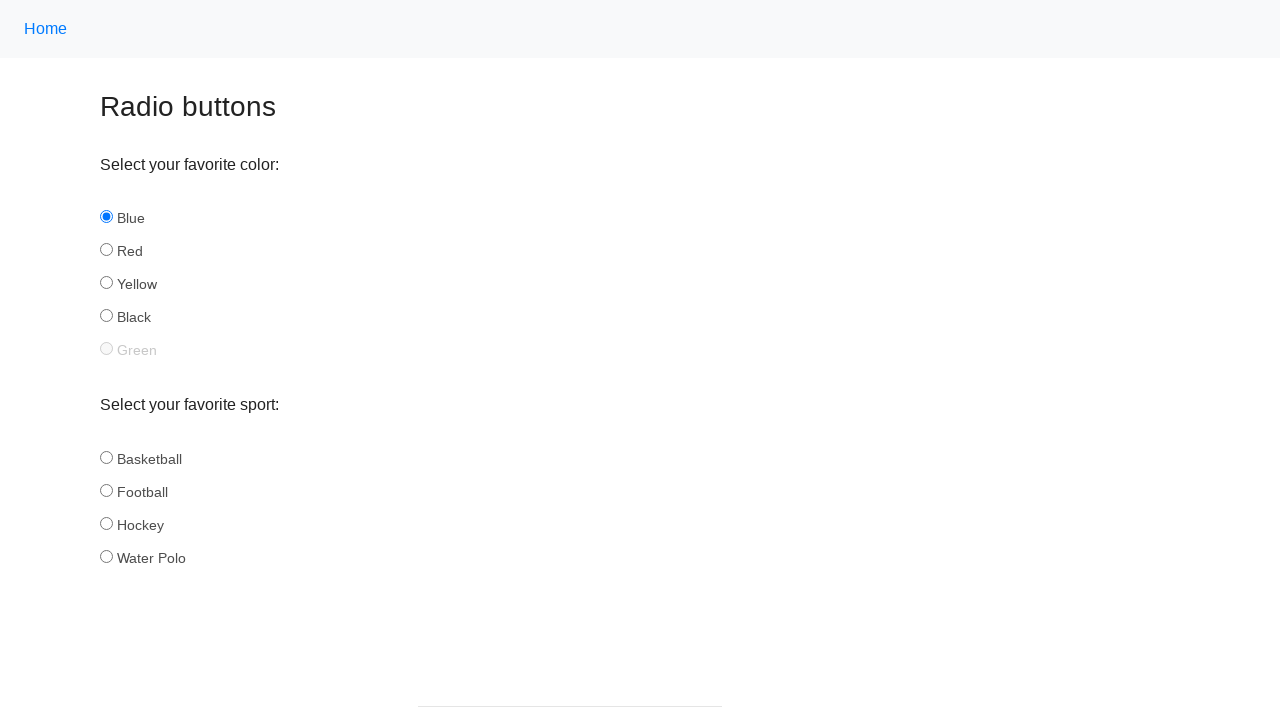

Clicked hockey radio button in sport group at (106, 523) on input[name='sport'][id='hockey']
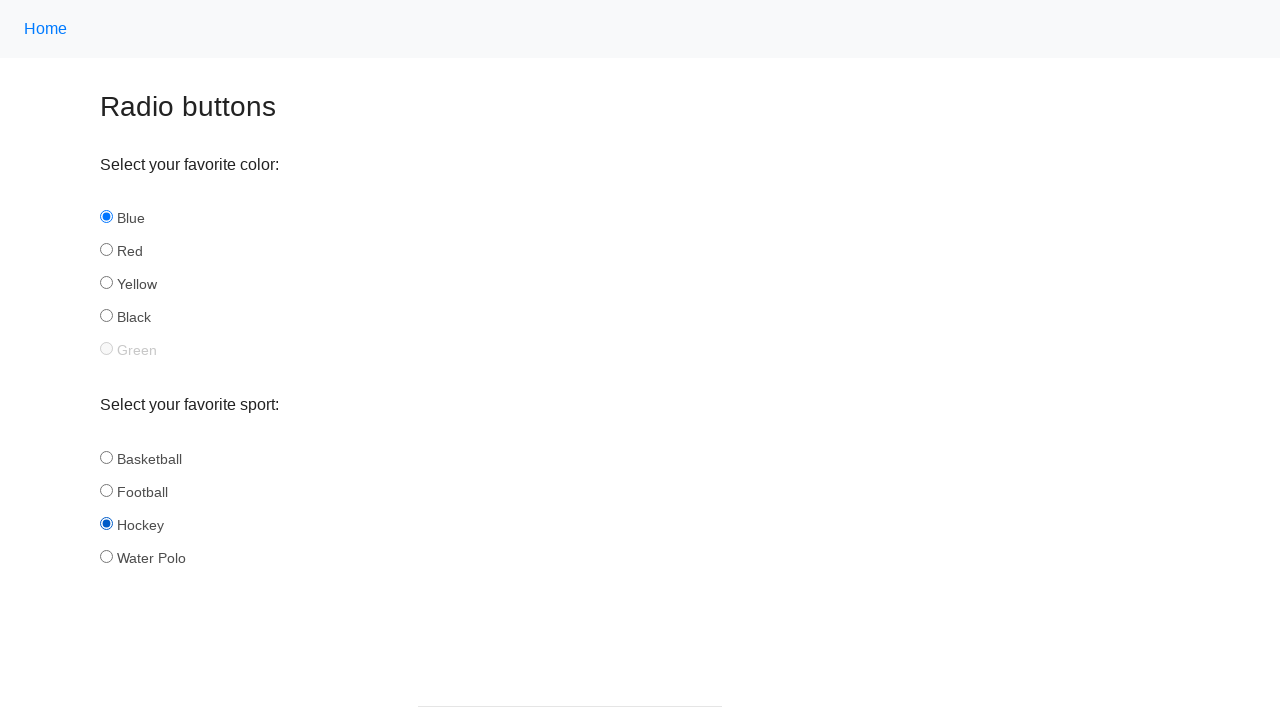

Verified hockey radio button is selected
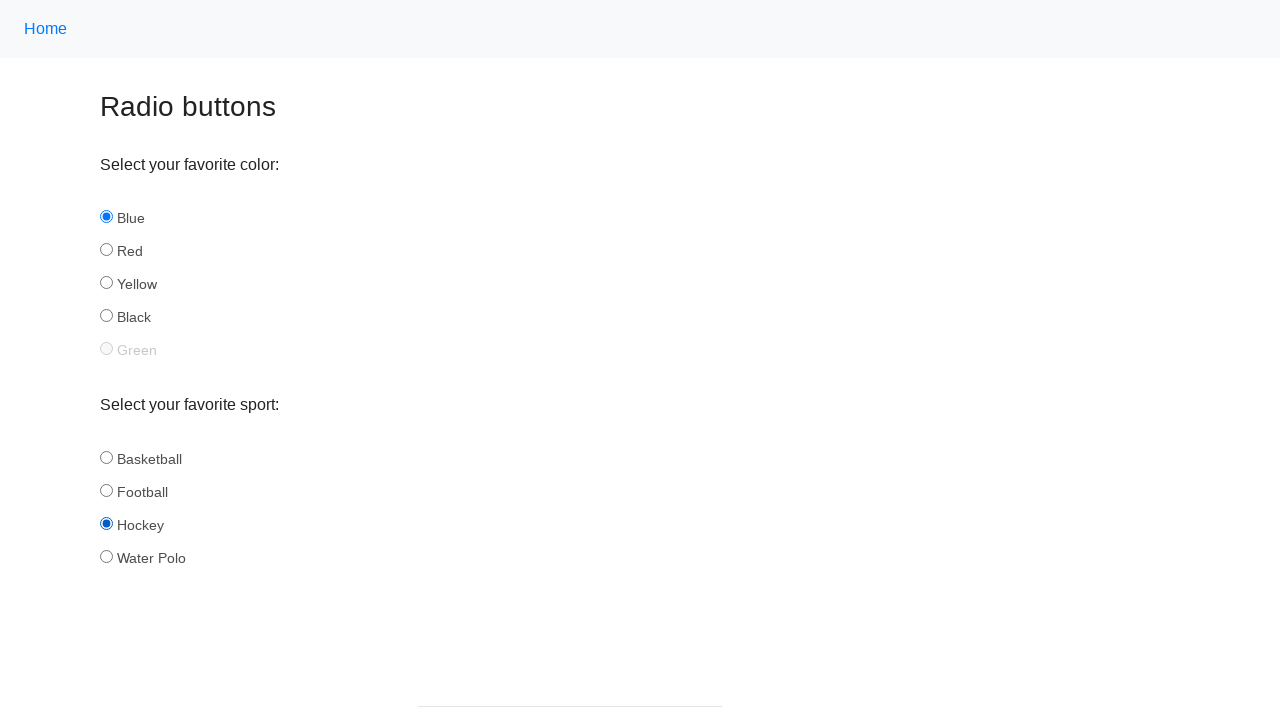

Clicked football radio button in sport group at (106, 490) on input[name='sport'][id='football']
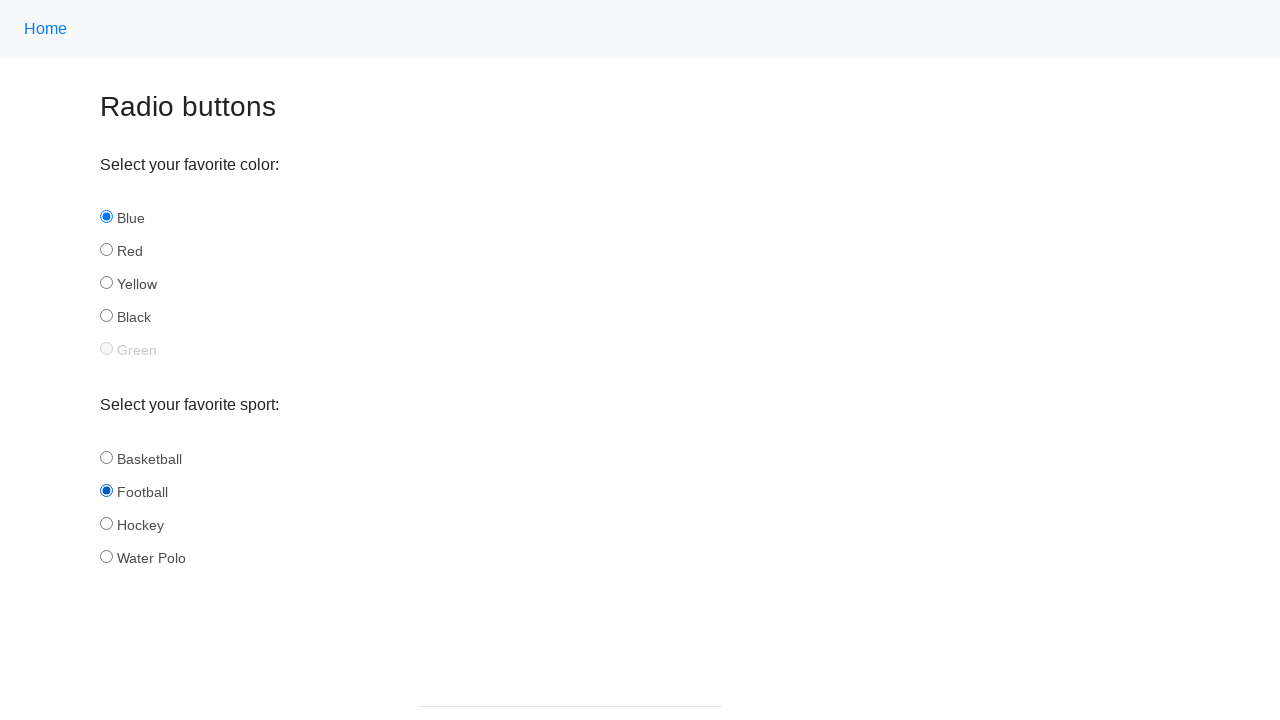

Verified football radio button is selected
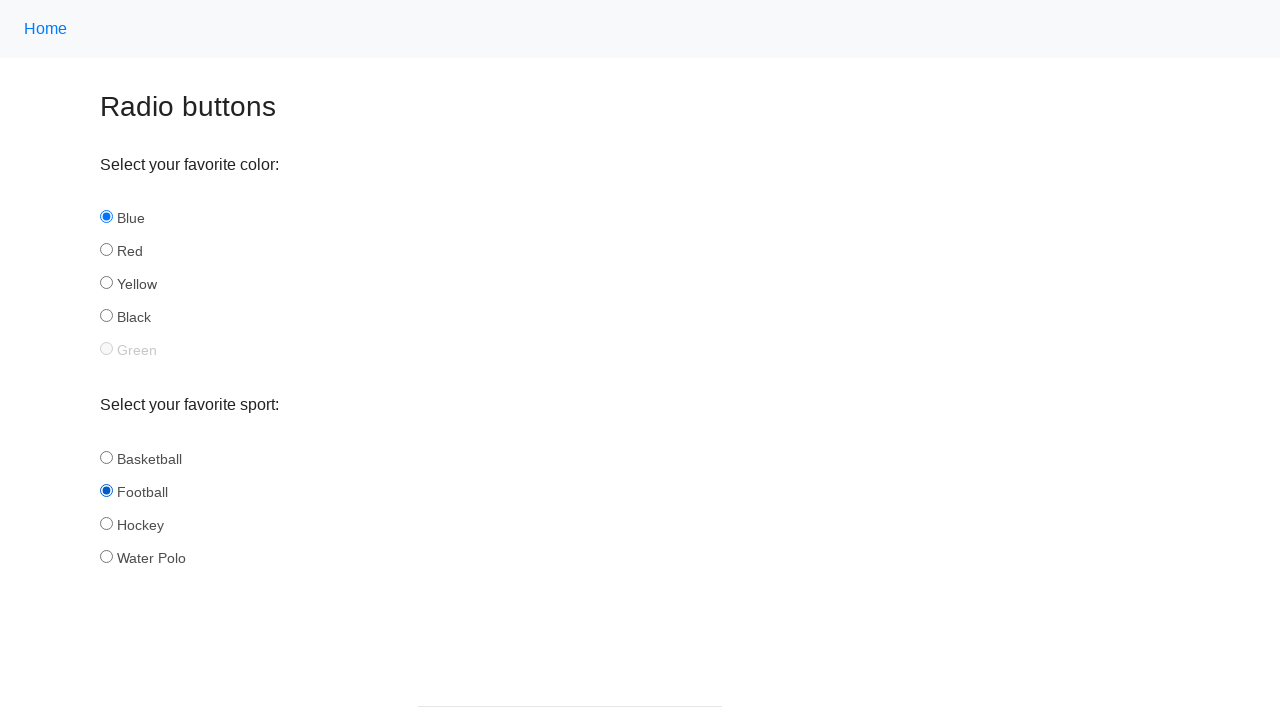

Clicked yellow radio button in color group at (106, 283) on input[name='color'][id='yellow']
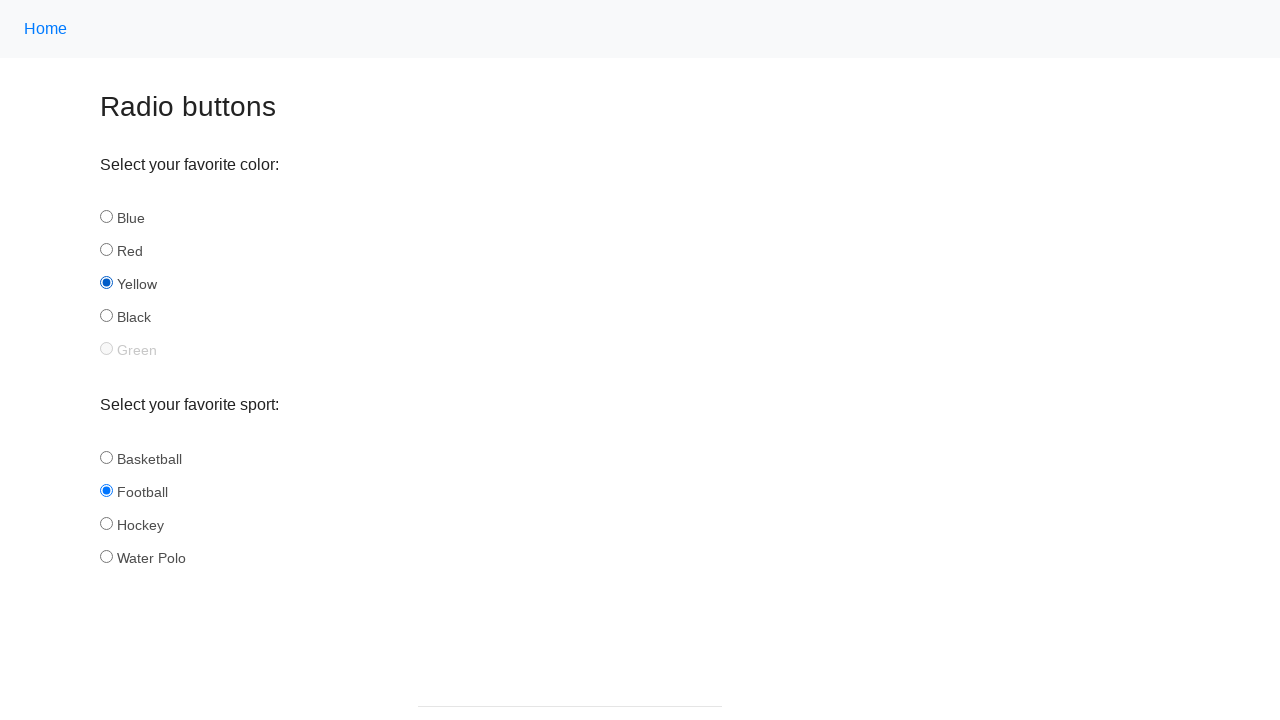

Verified yellow radio button is selected
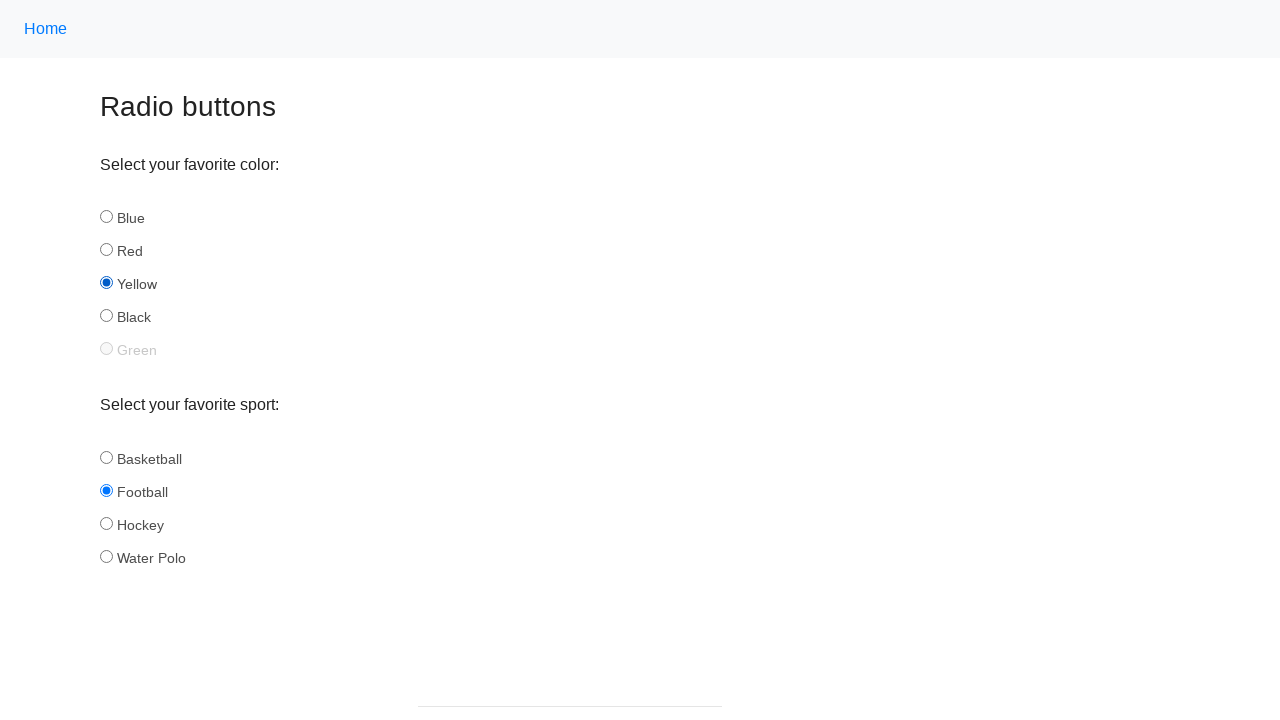

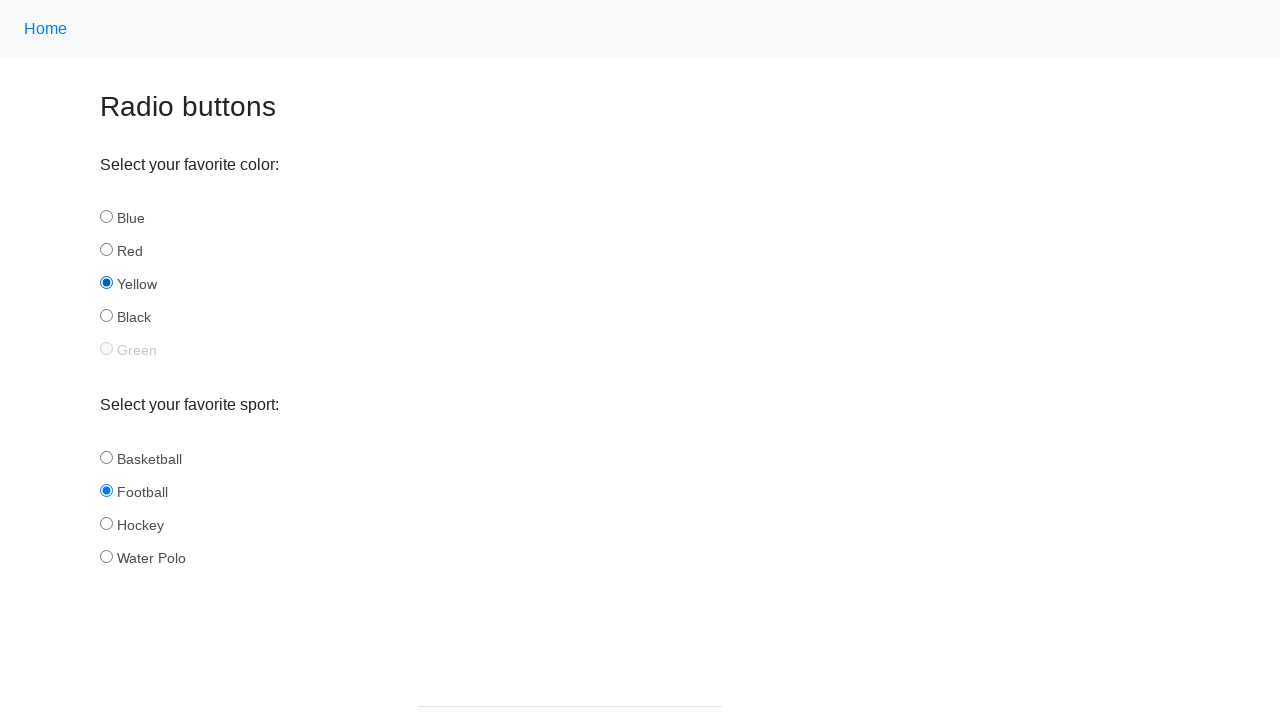